Tests drag and drop functionality within an iframe on the jQuery UI demo page by dragging an element to a drop target

Starting URL: https://jqueryui.com/droppable/

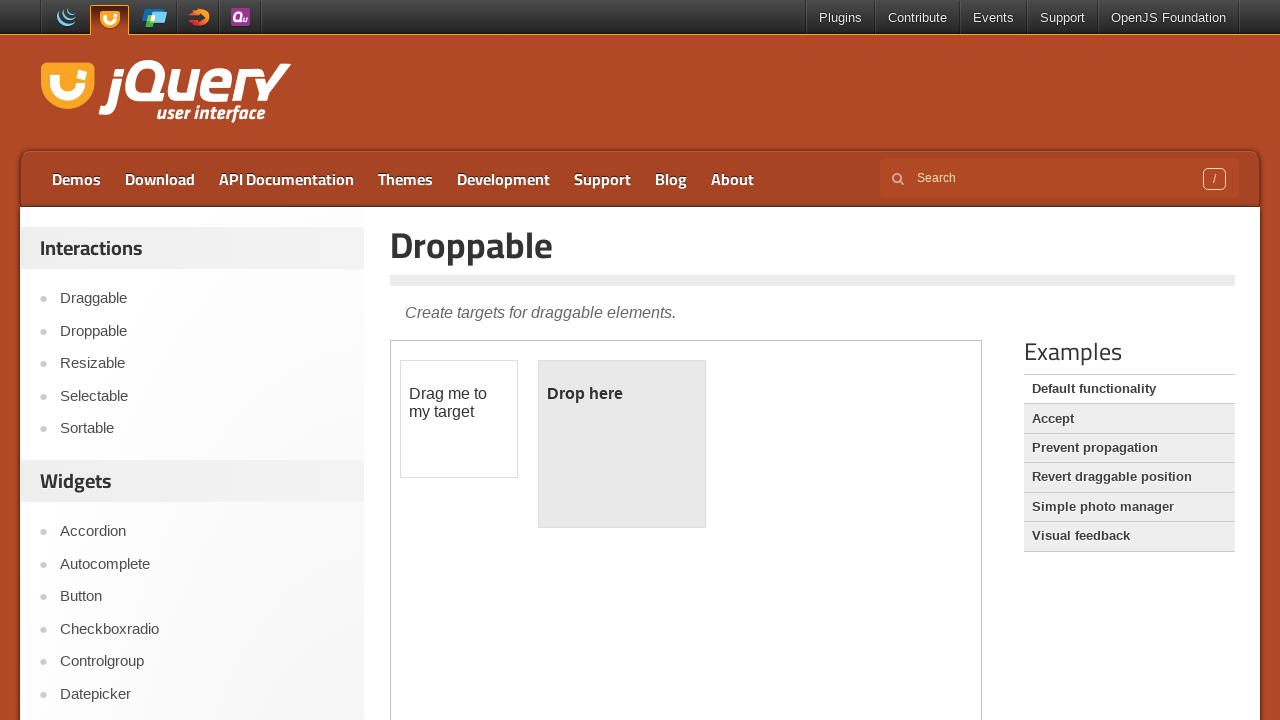

Located the demo iframe element
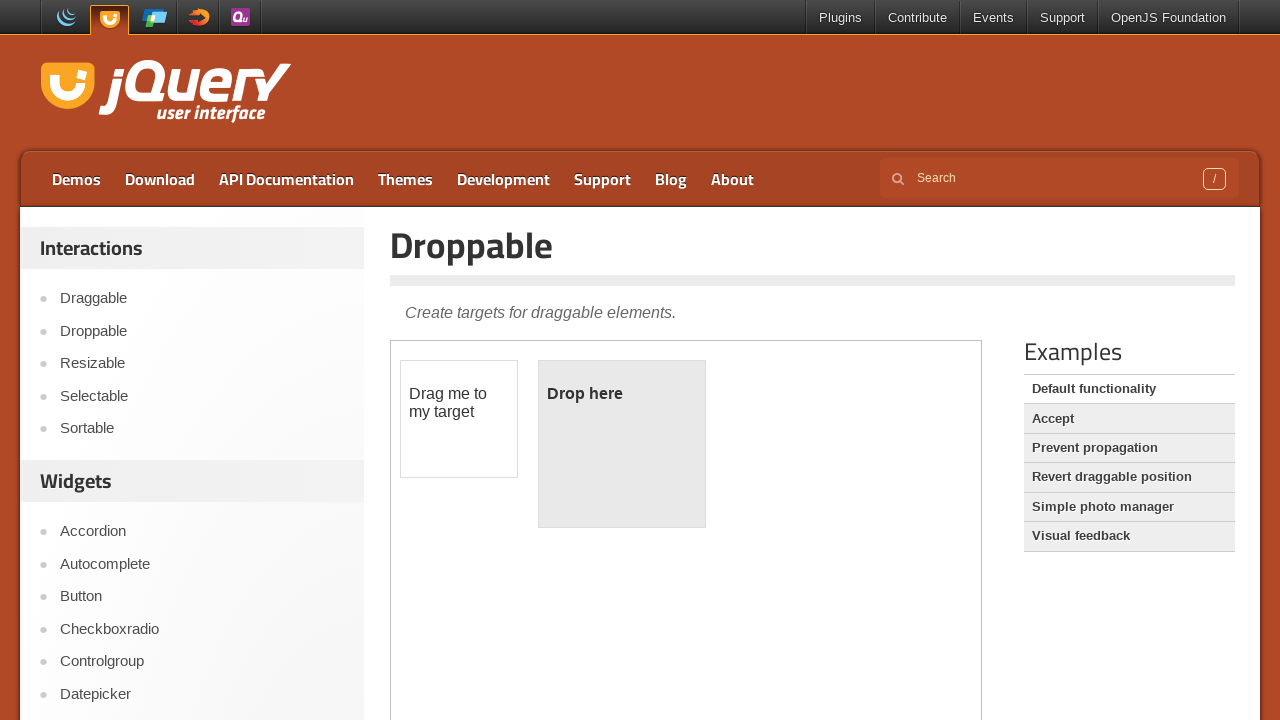

Located the draggable element within the iframe
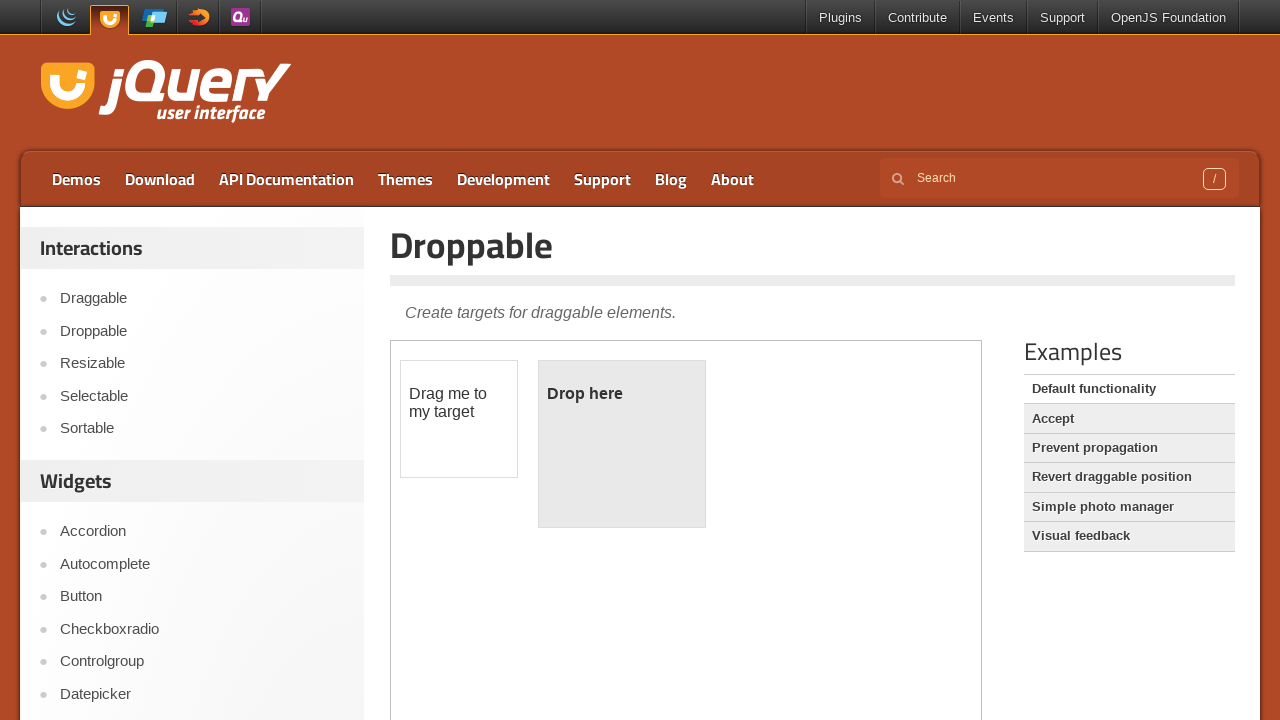

Located the droppable target element within the iframe
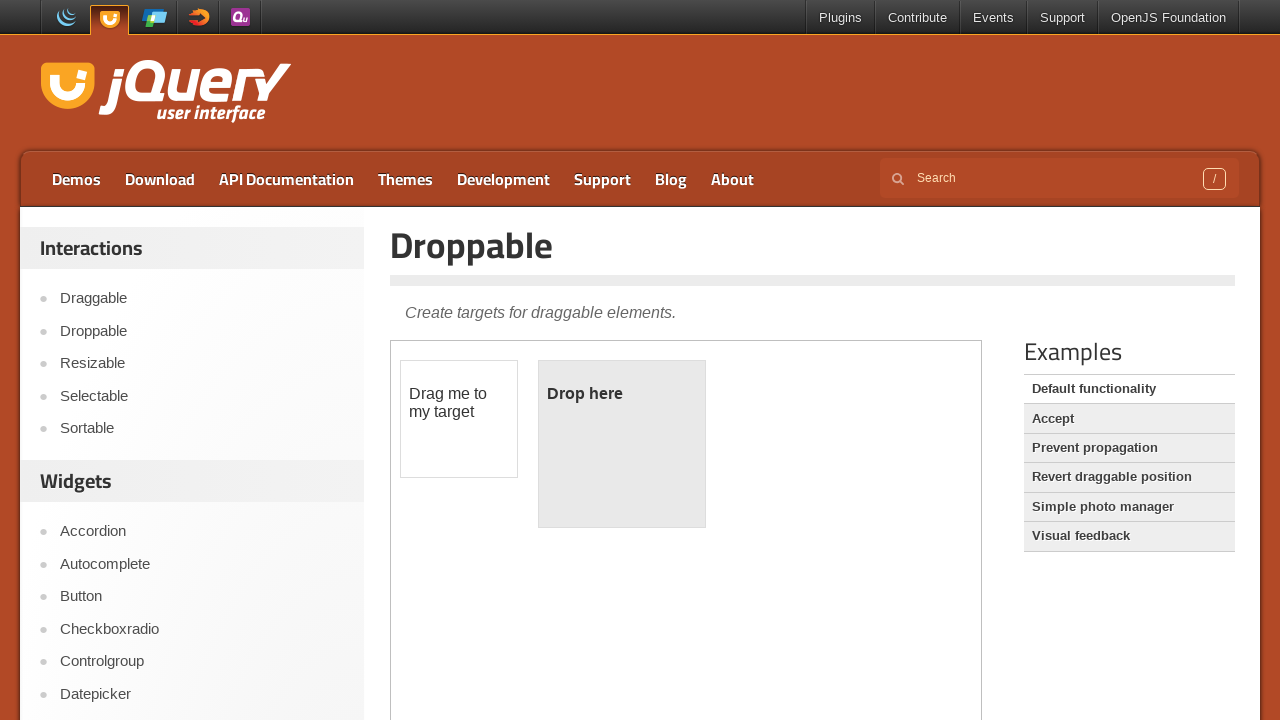

Dragged the draggable element to the droppable target at (622, 444)
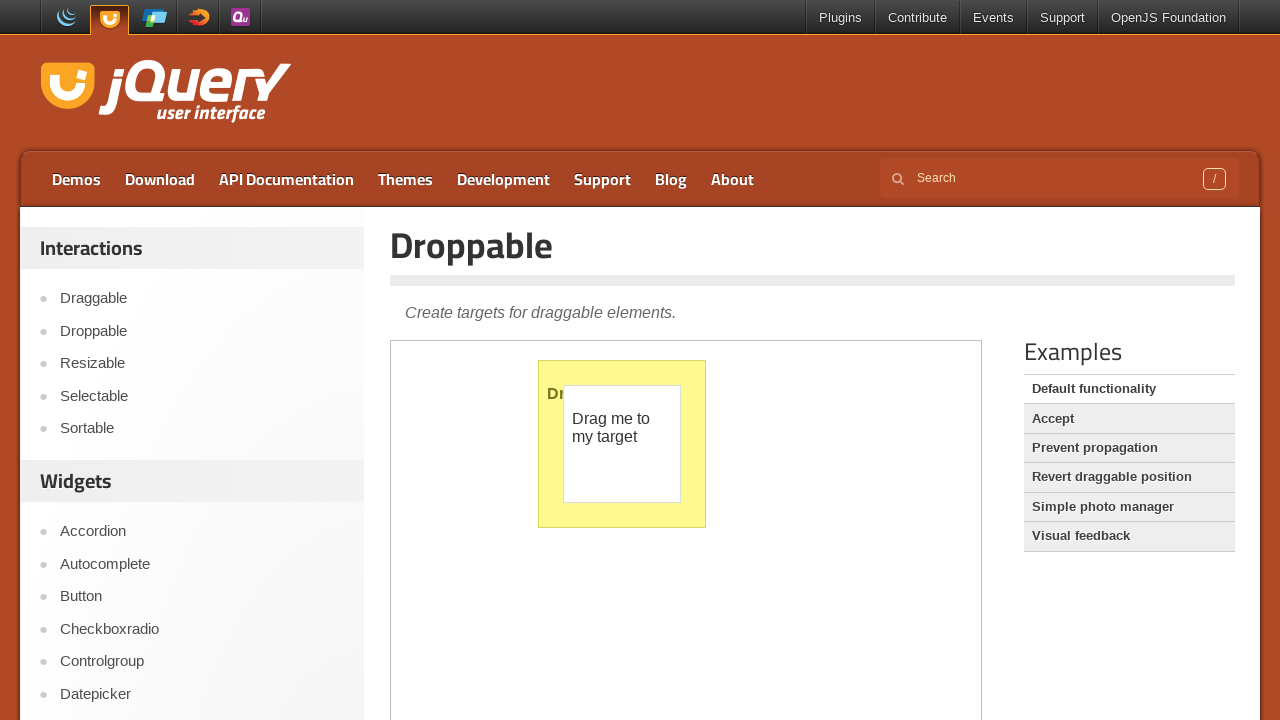

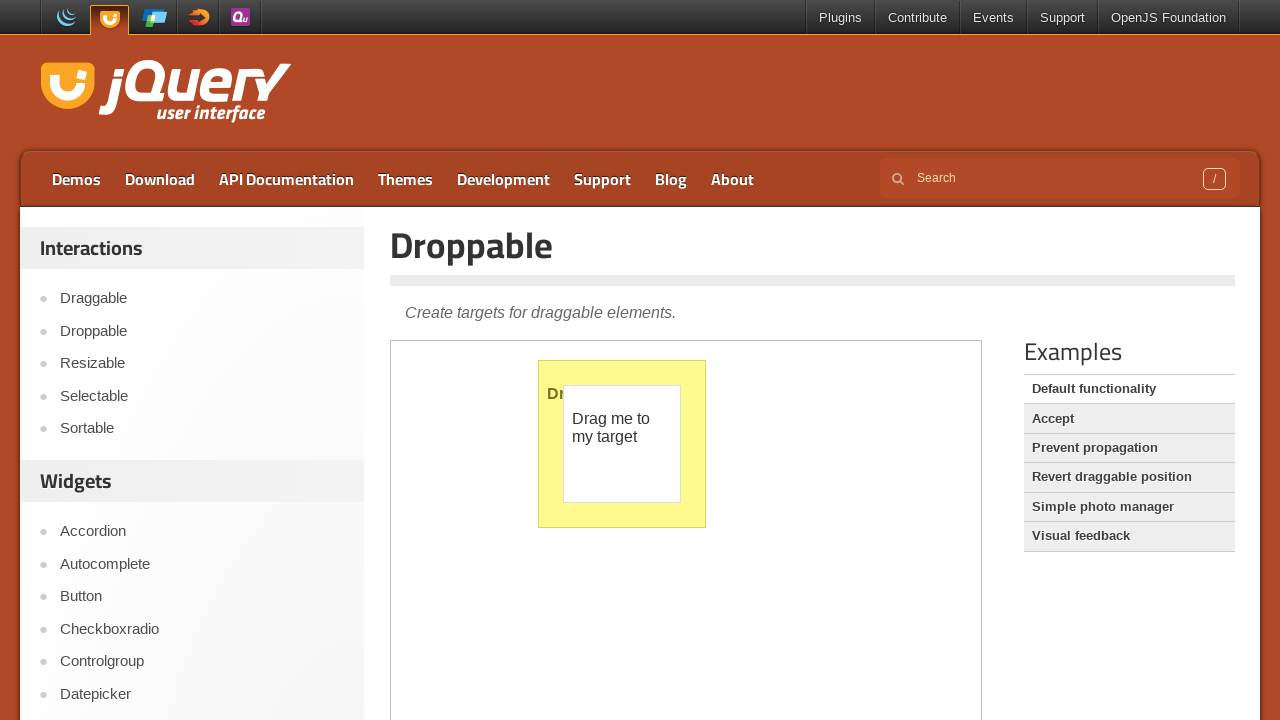